Tests interaction with a dynamically appearing button that becomes visible after a delay

Starting URL: https://demoqa.com/dynamic-properties

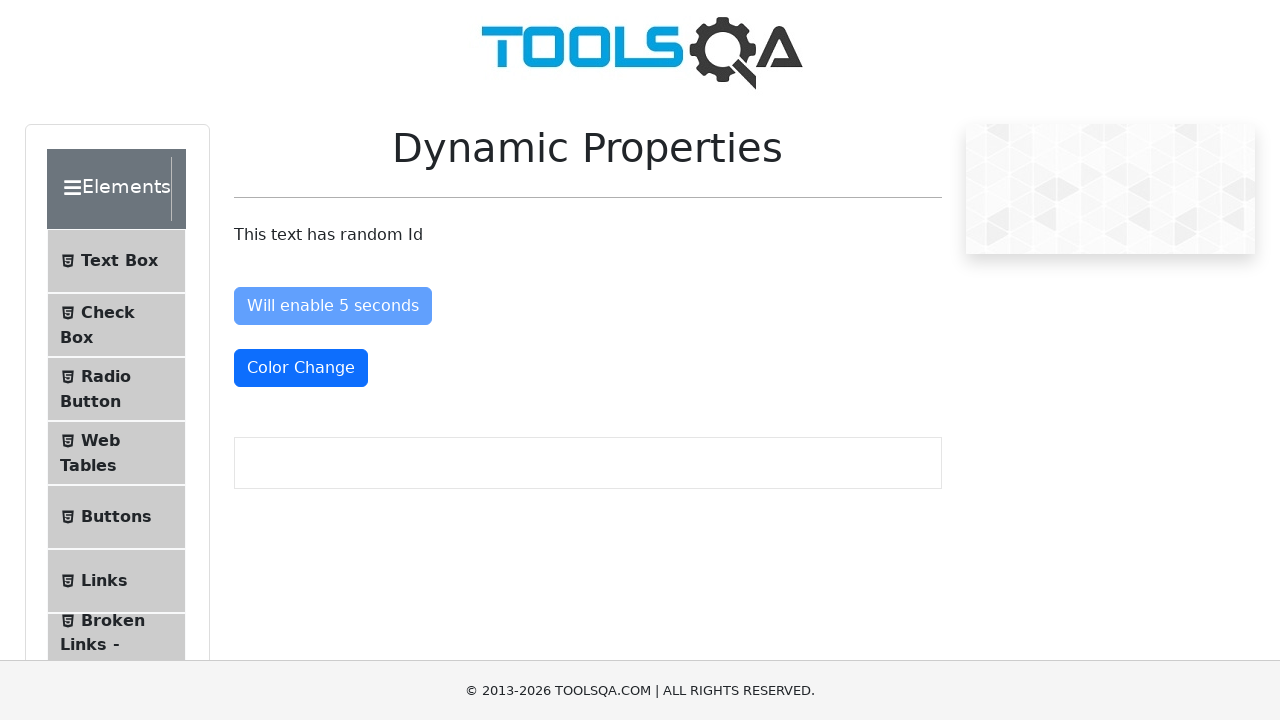

Waited 5 seconds for button to appear on button#visibleAfter
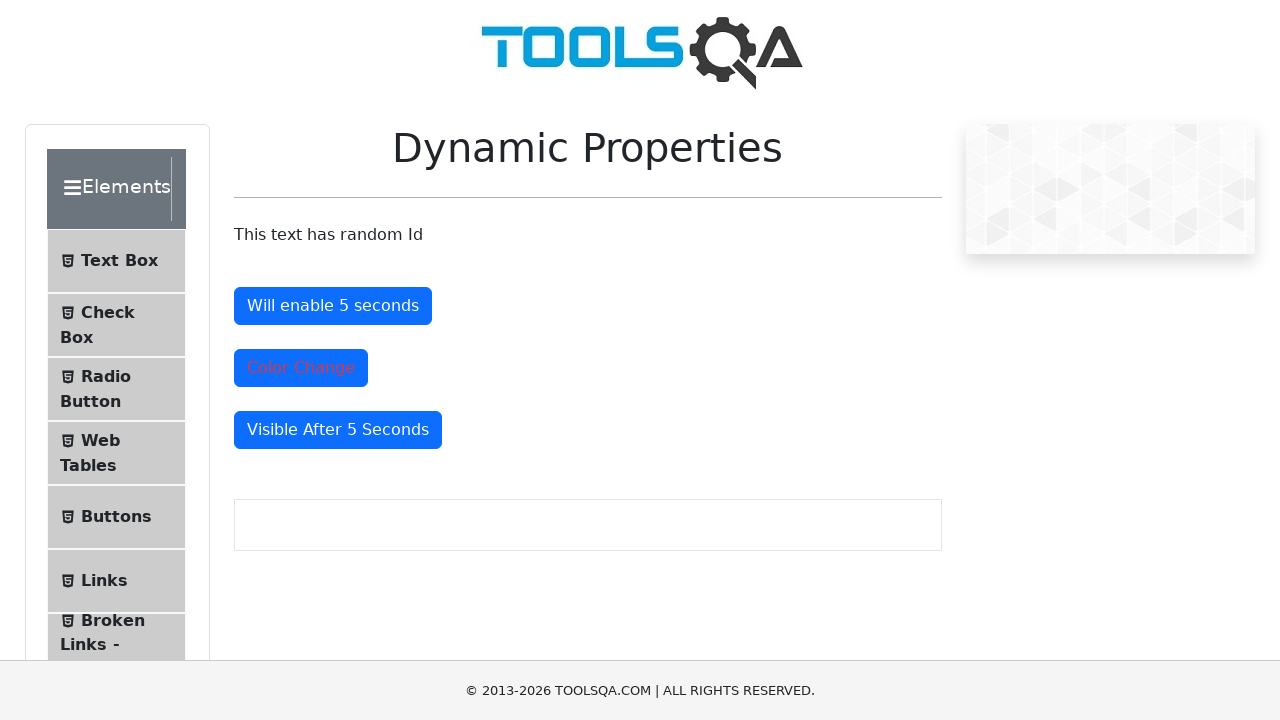

Clicked the dynamically appearing button after delay at (338, 430) on button#visibleAfter
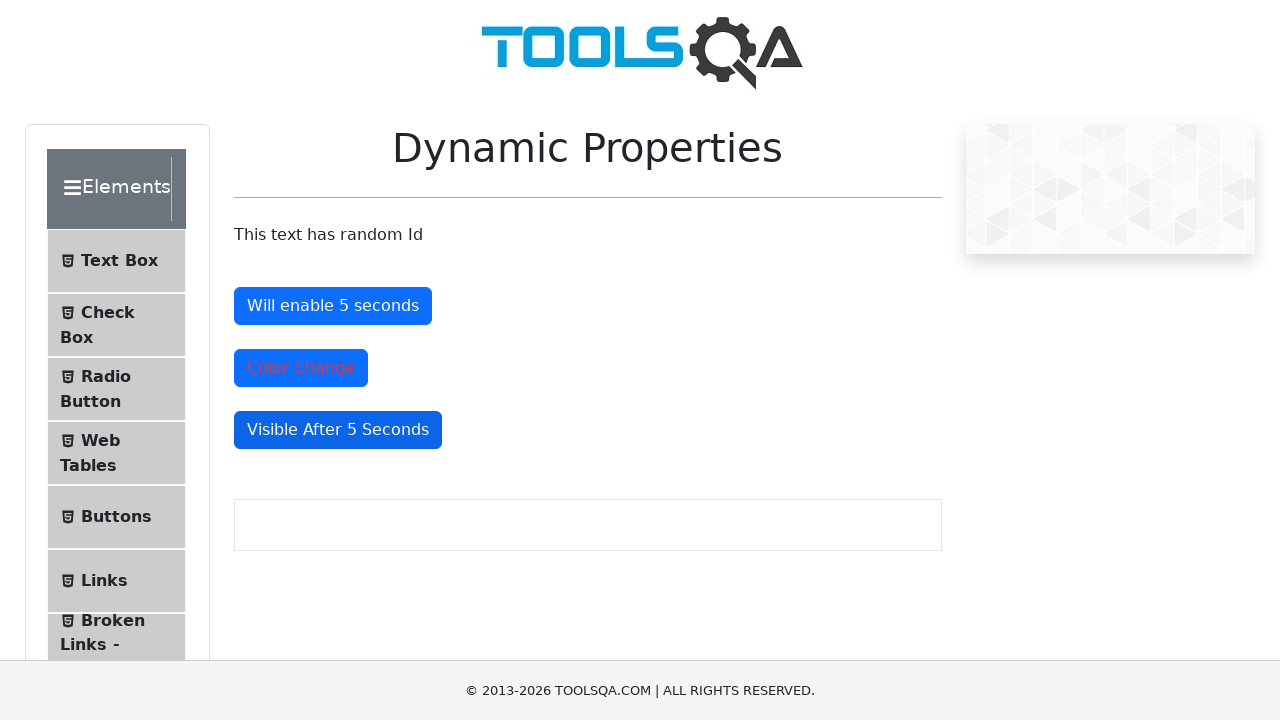

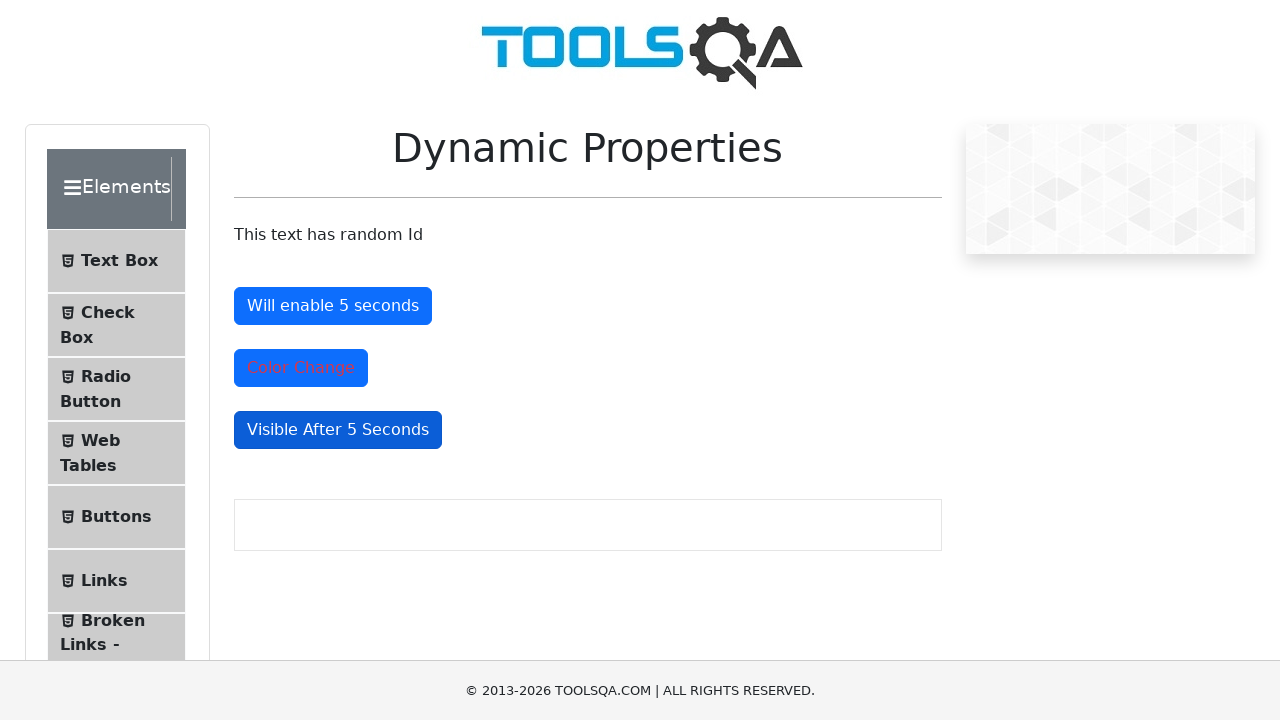